Tests dynamic loading by clicking Start button and waiting for content to become visible

Starting URL: https://automationfc.github.io/dynamic-loading/

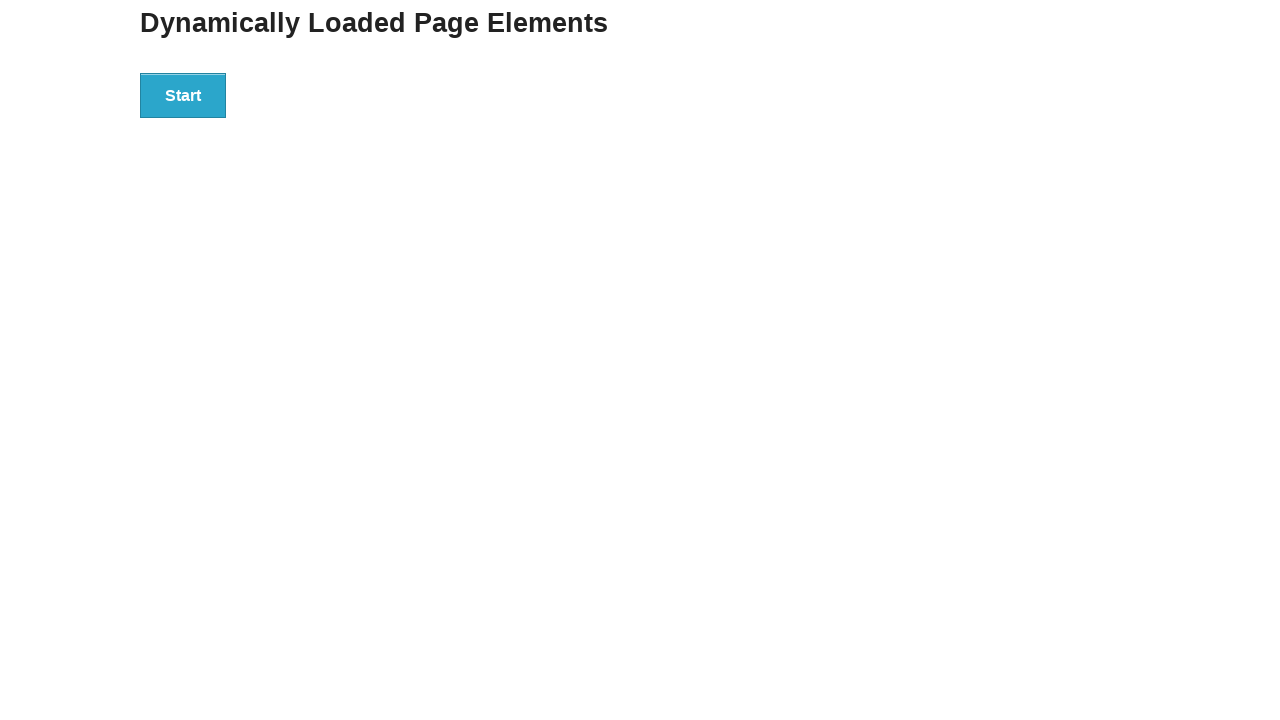

Clicked Start button to initiate dynamic loading at (183, 95) on div#start>button
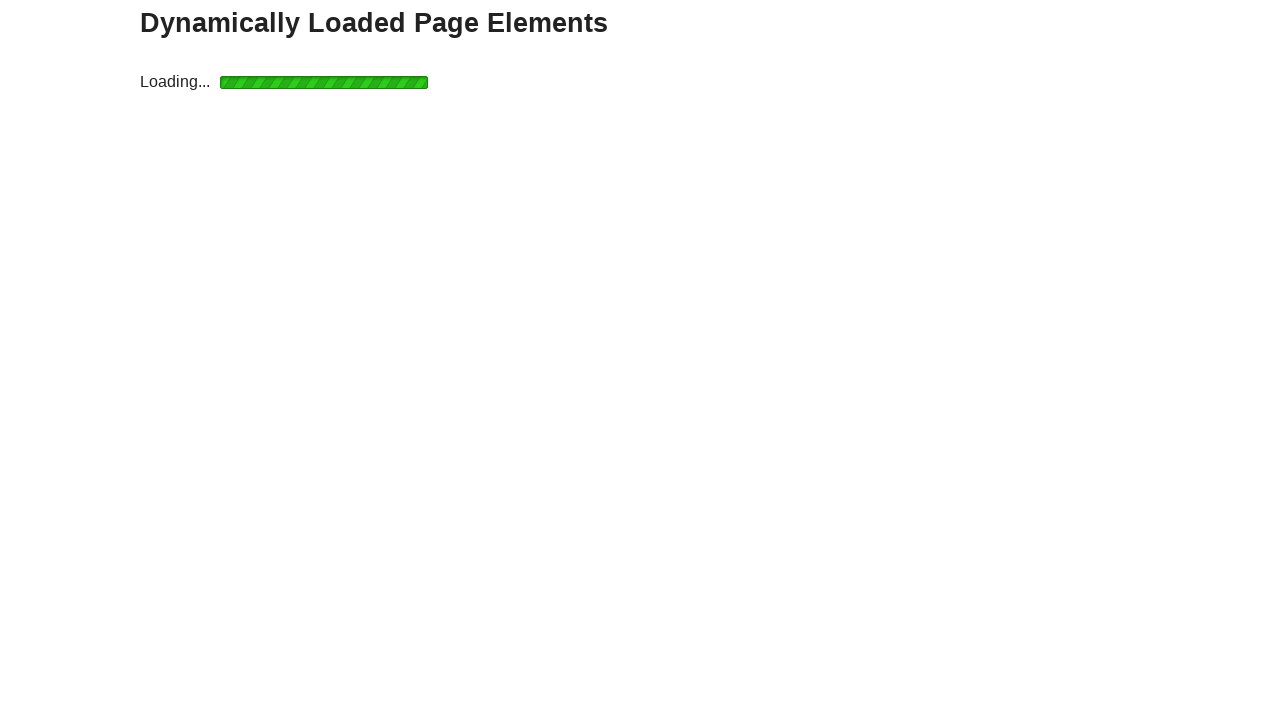

Waited for result text to become visible
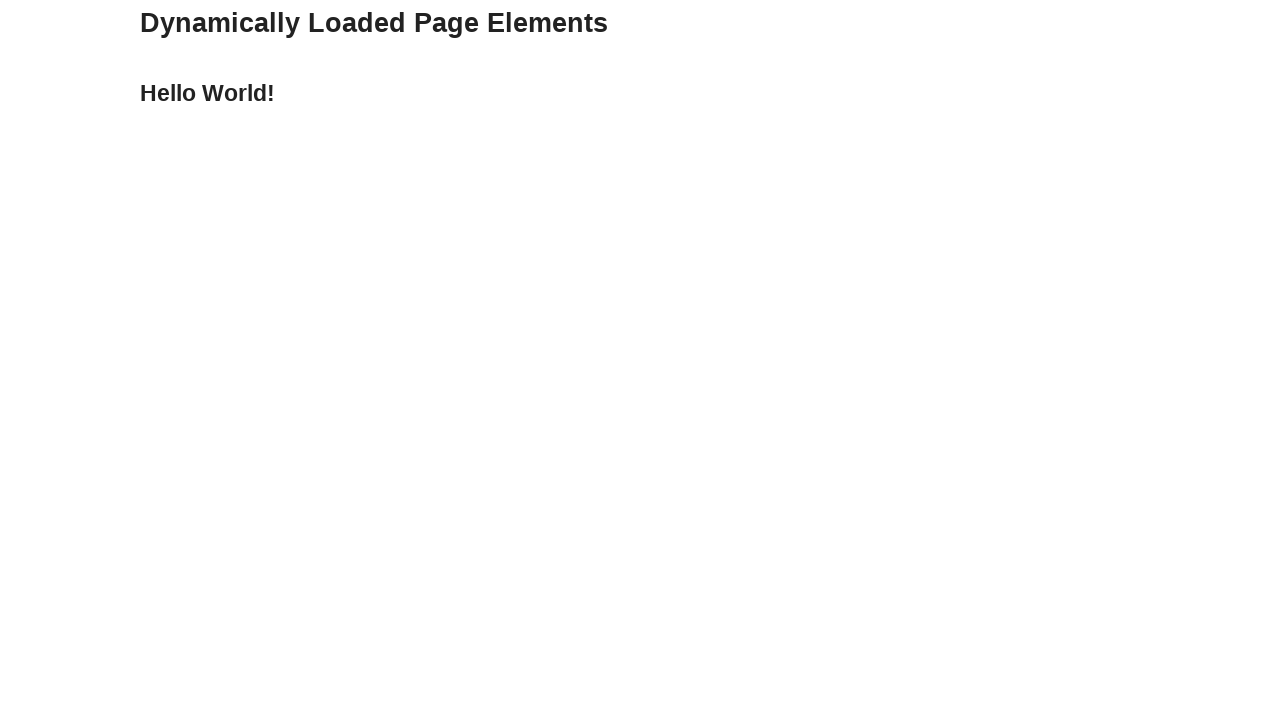

Asserted that result text equals 'Hello World!'
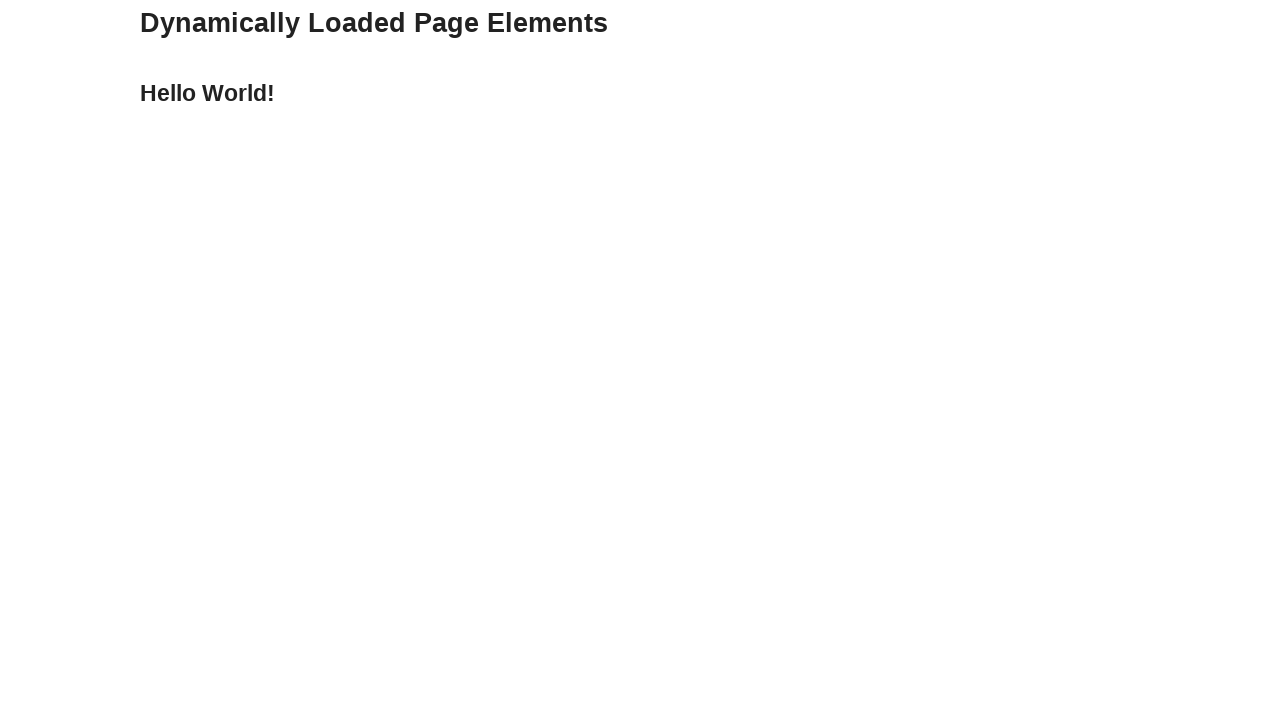

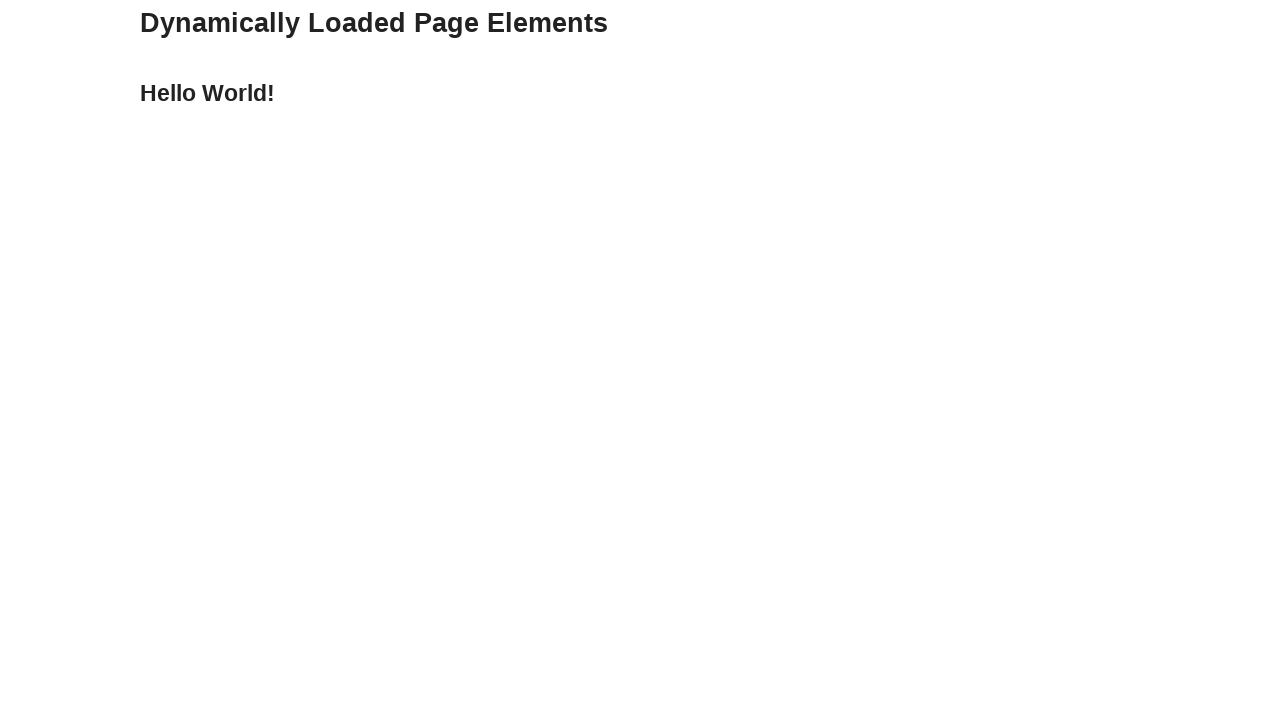